Tests double-click functionality on a demo button and verifies the success message appears

Starting URL: http://demoqa.com/buttons

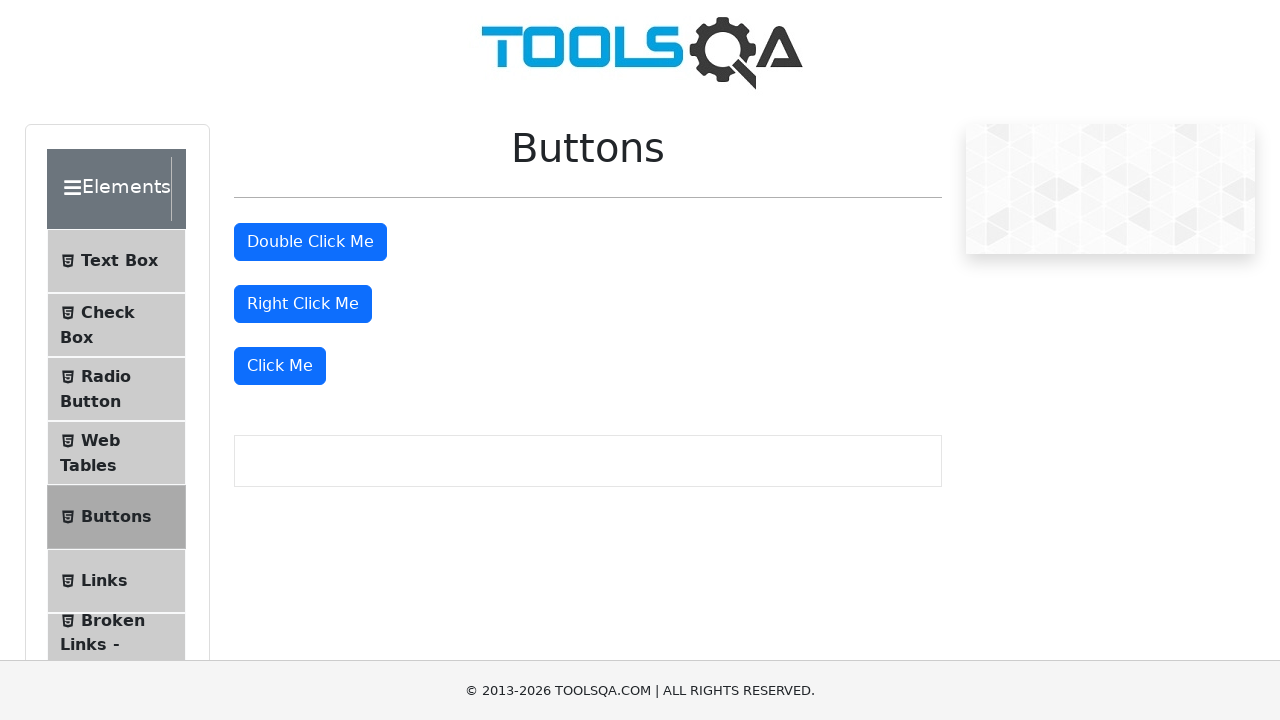

Double-clicked the demo button at (310, 242) on #doubleClickBtn
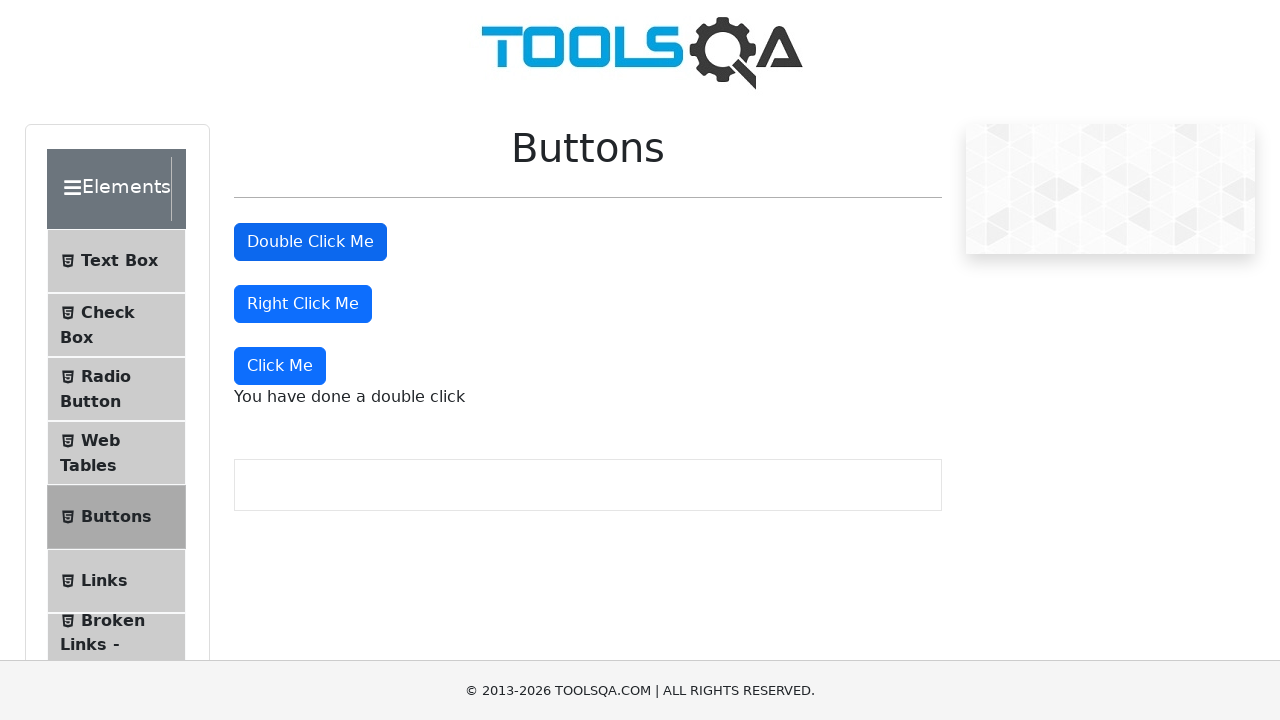

Success message element appeared after double-click
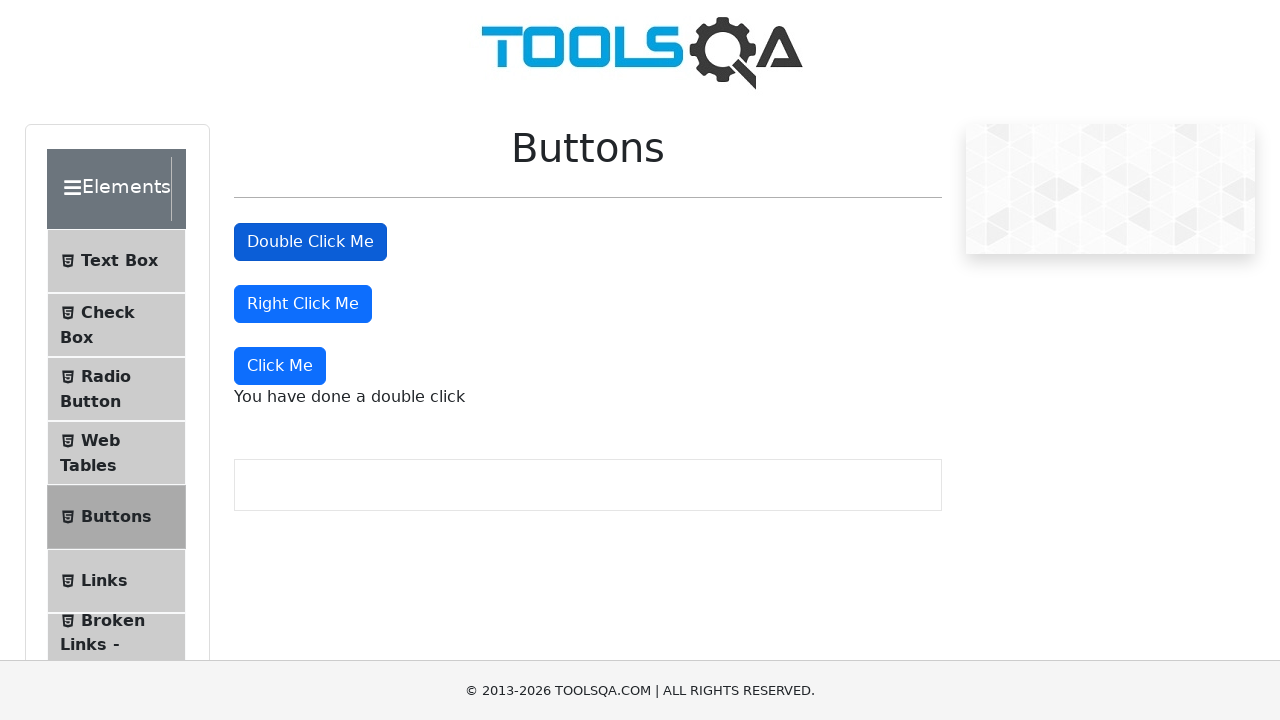

Verified success message contains expected text 'You have done a double click'
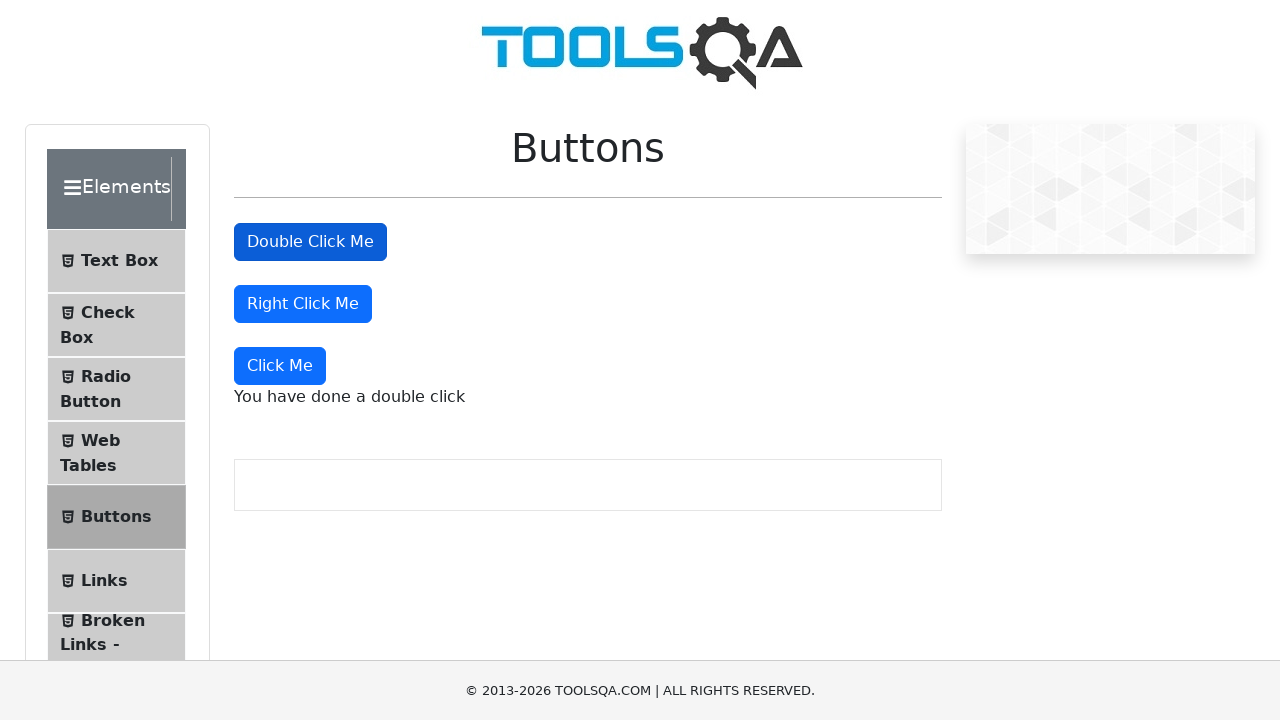

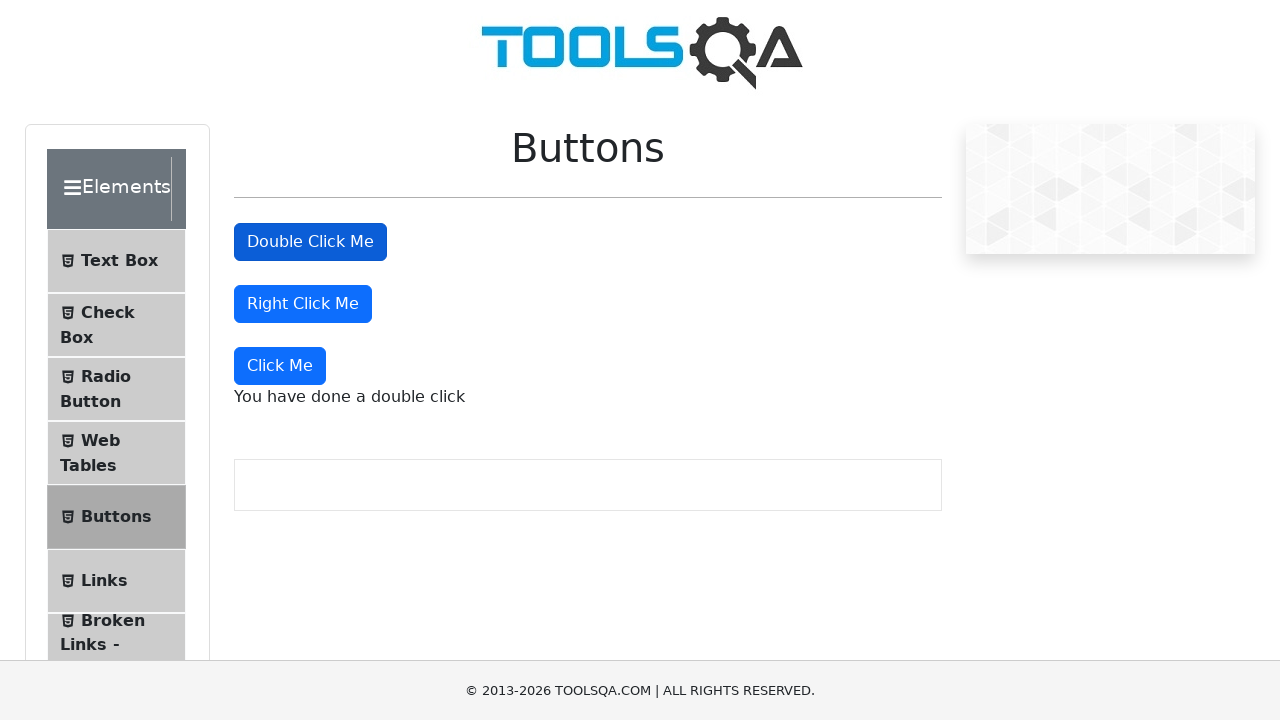